Navigates to the erail.in train search results page showing trains between Chennai and Bengaluru, and verifies that train listings are displayed.

Starting URL: https://erail.in/trains-between-stations/mgr-chennai-ctr-MAS/ksr-bengaluru-SBC

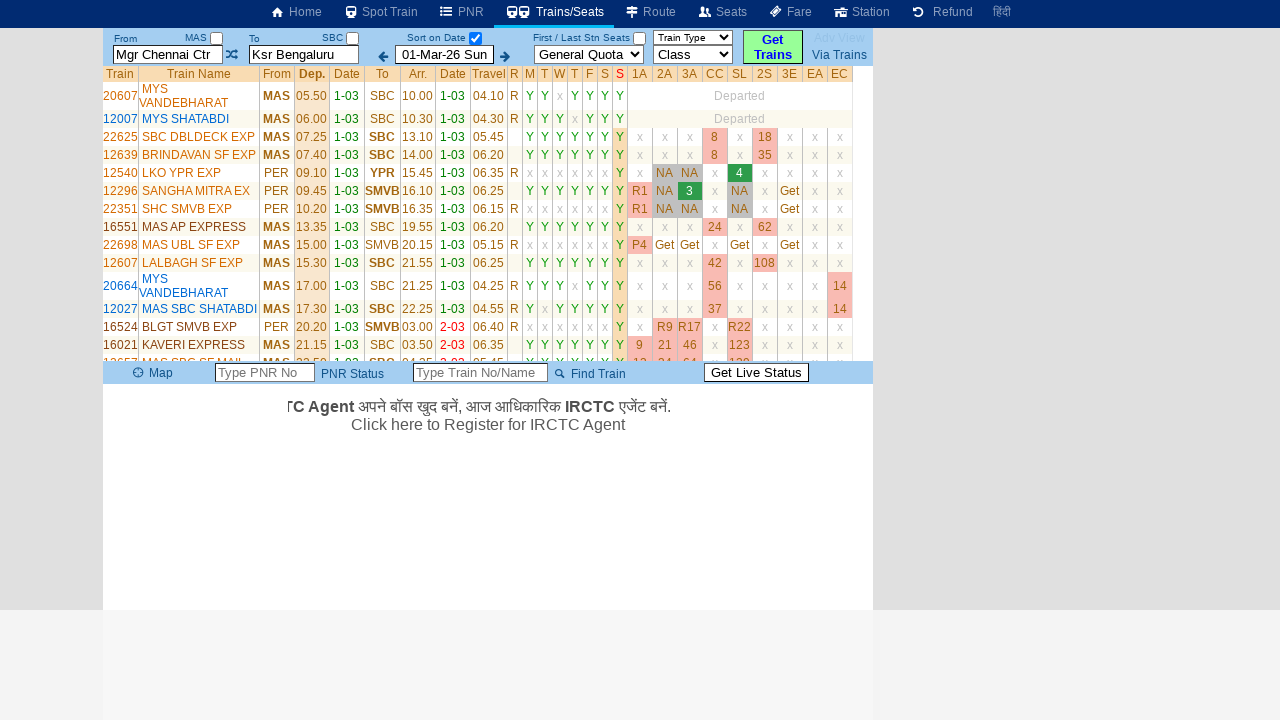

Train list container loaded
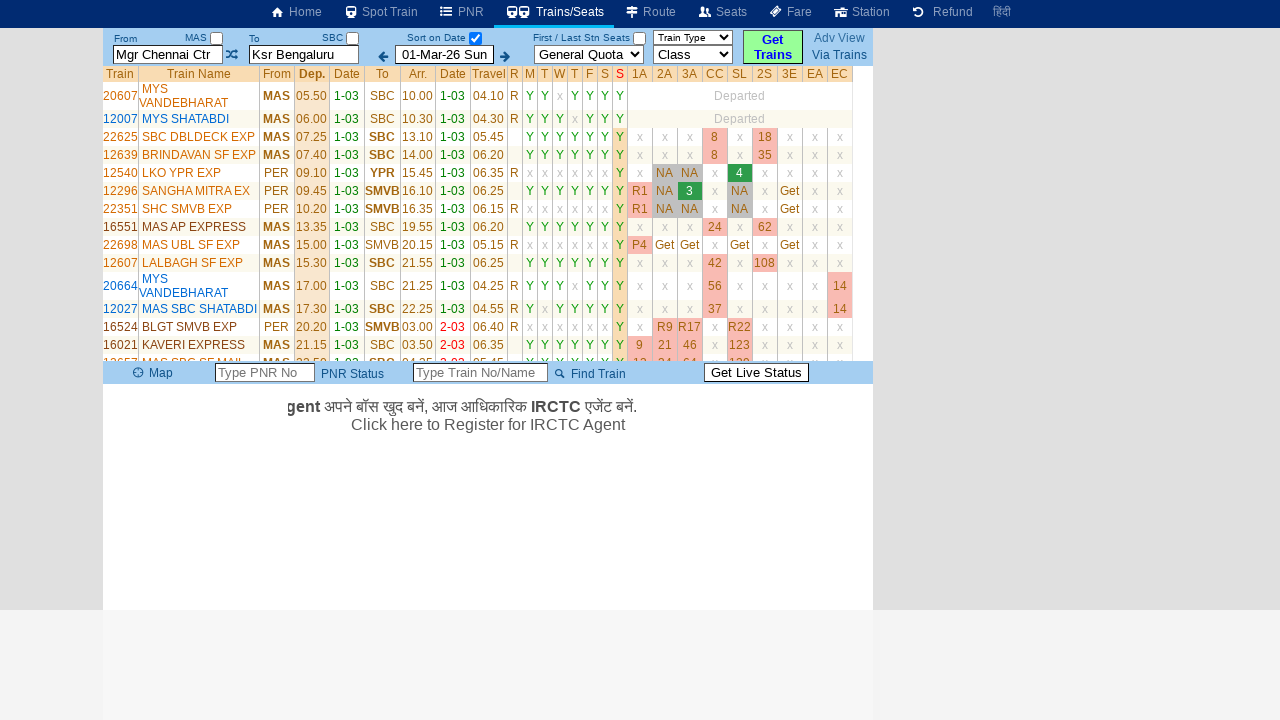

Train listings are displayed between Chennai and Bengaluru
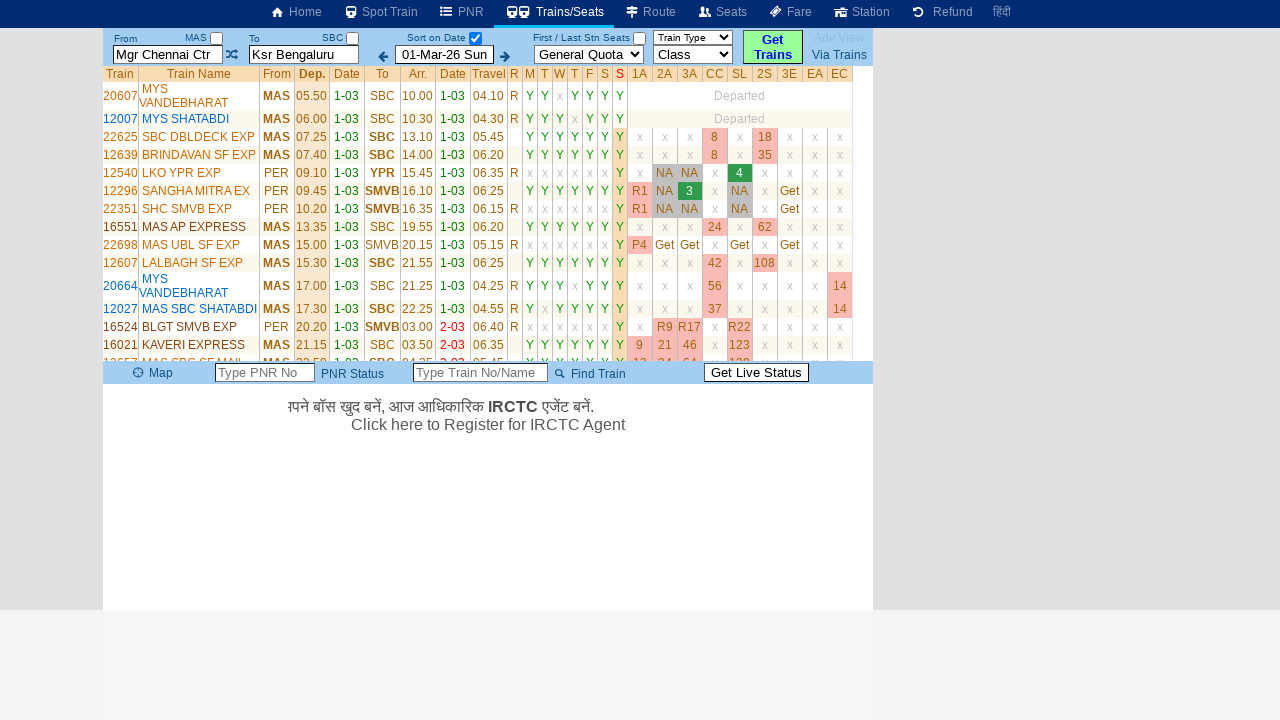

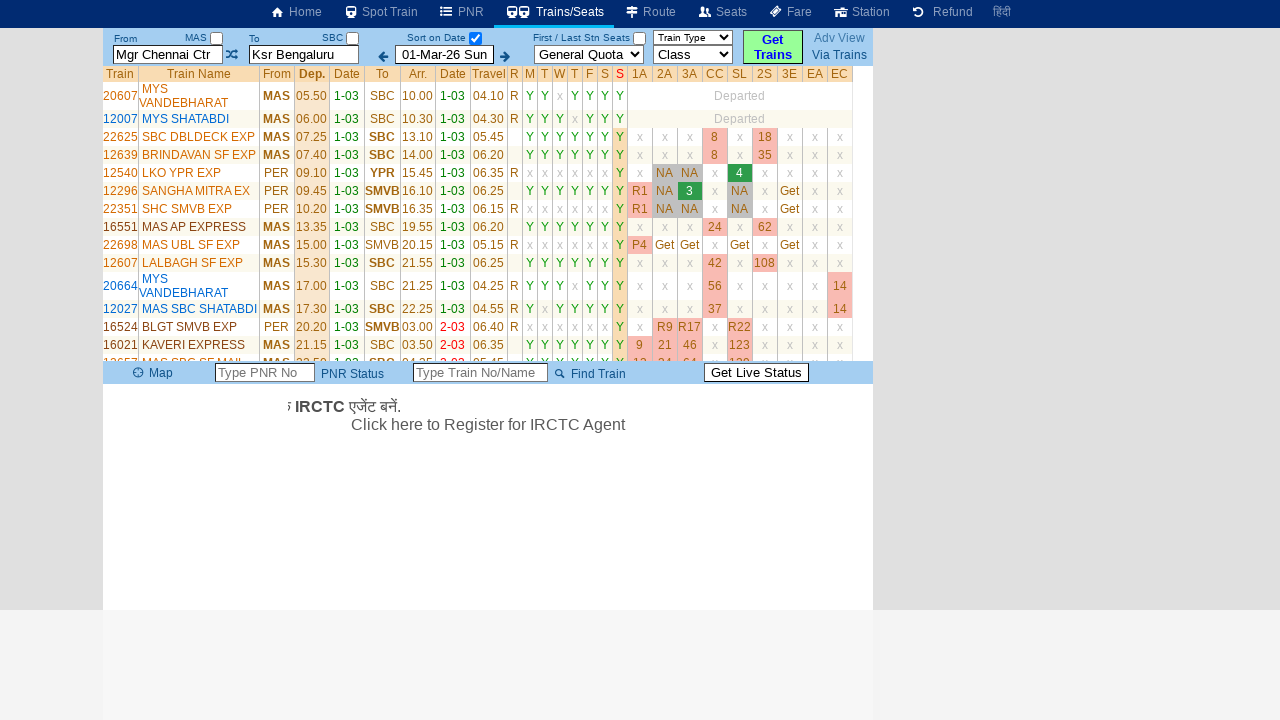